Submits an answer to a Stepik lesson by filling in a text area and clicking the submit button

Starting URL: https://stepik.org/lesson/25969/step/12

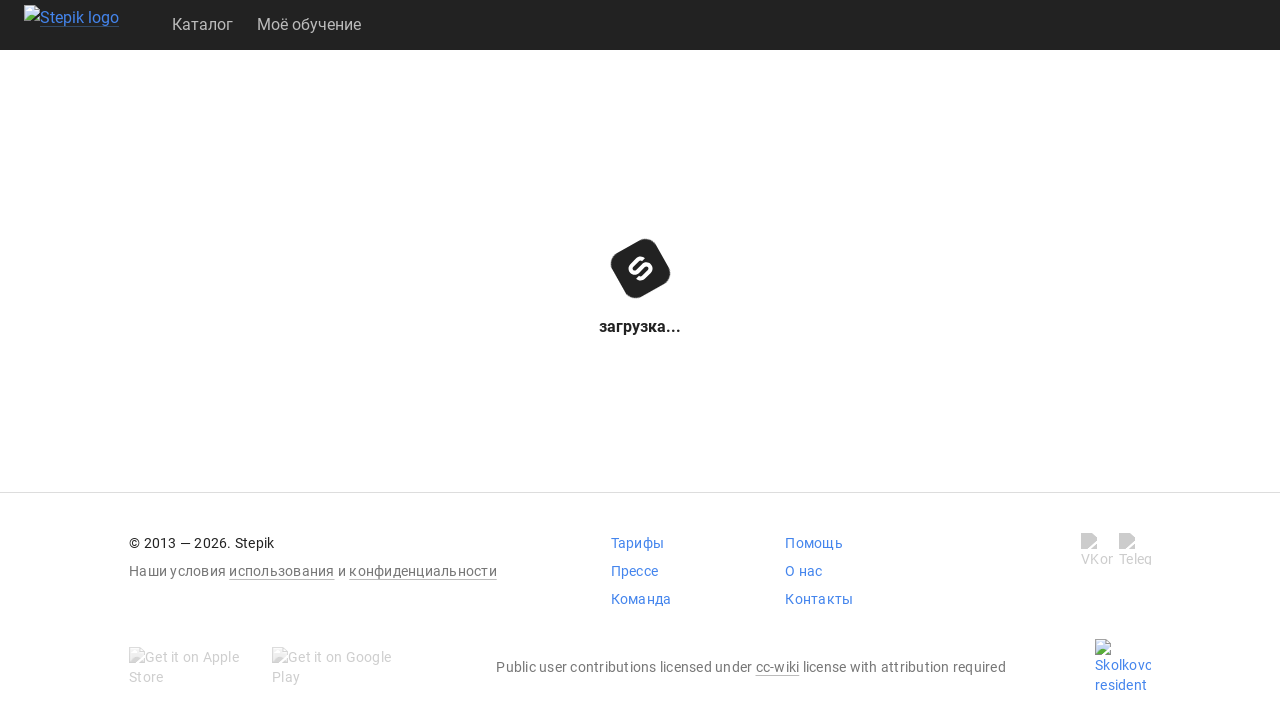

Waited for answer textarea to load
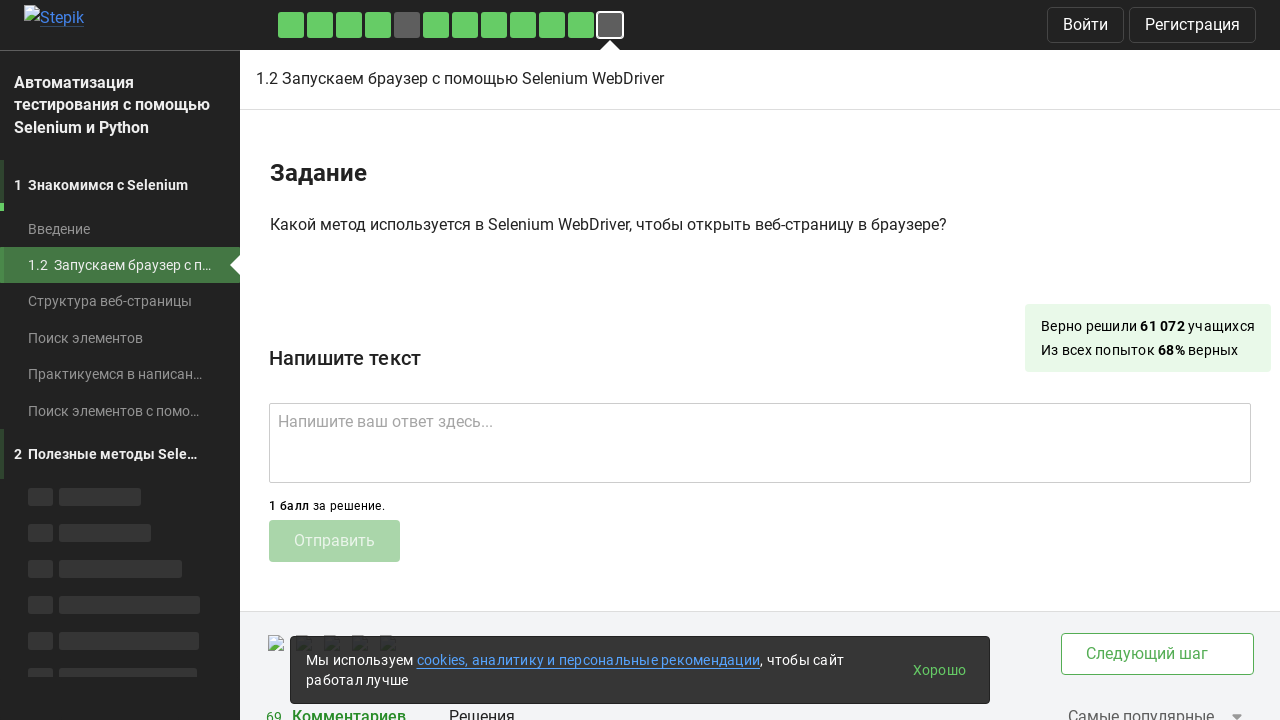

Filled textarea with answer 'get()' on .textarea
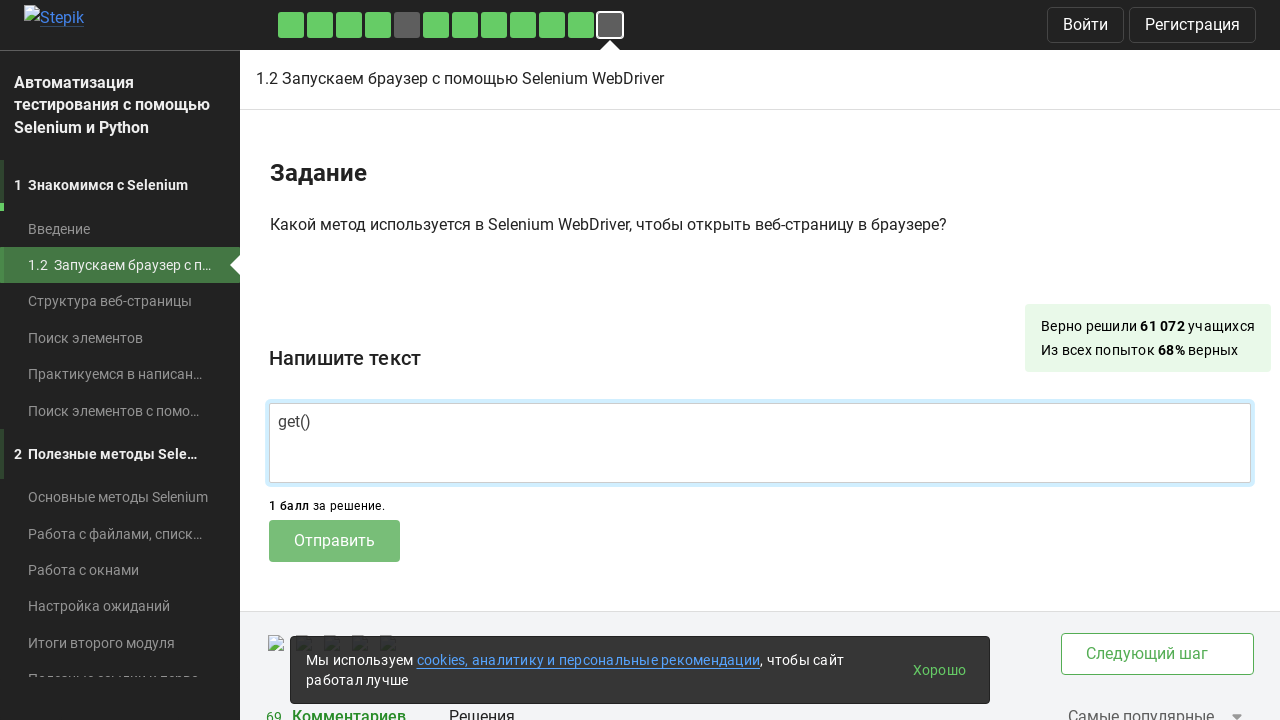

Clicked submit button to submit answer at (334, 541) on .submit-submission
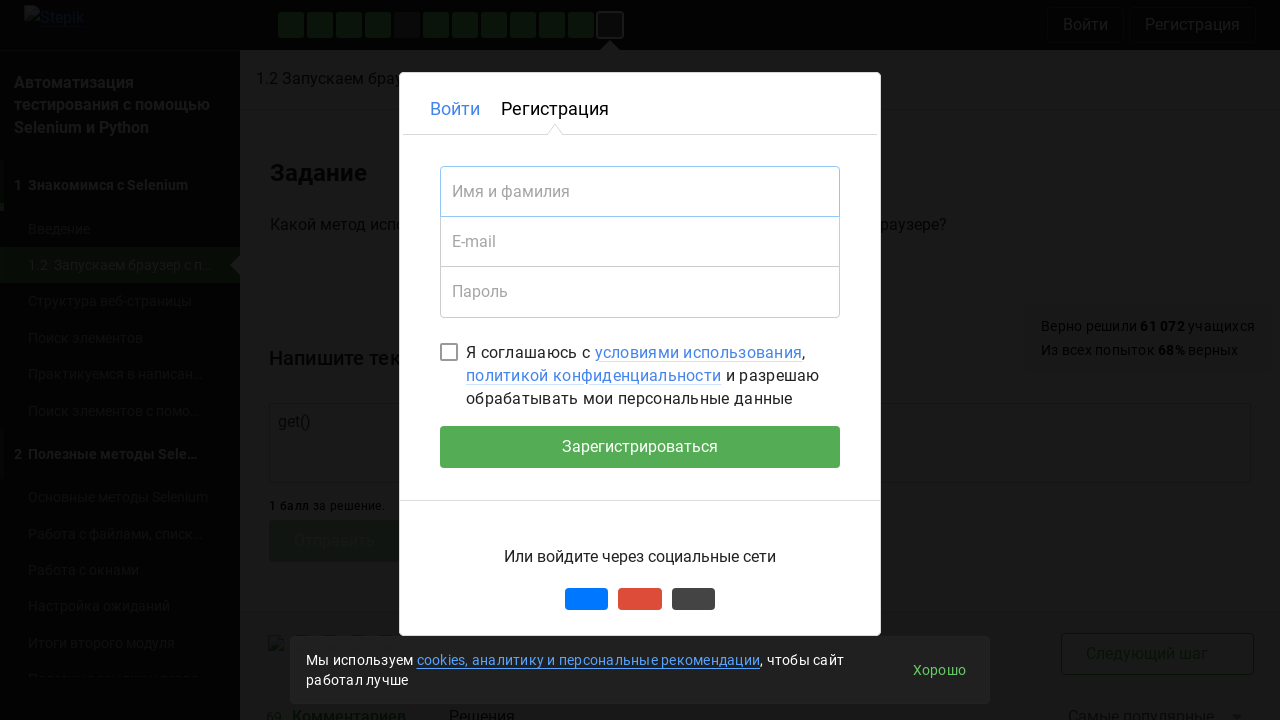

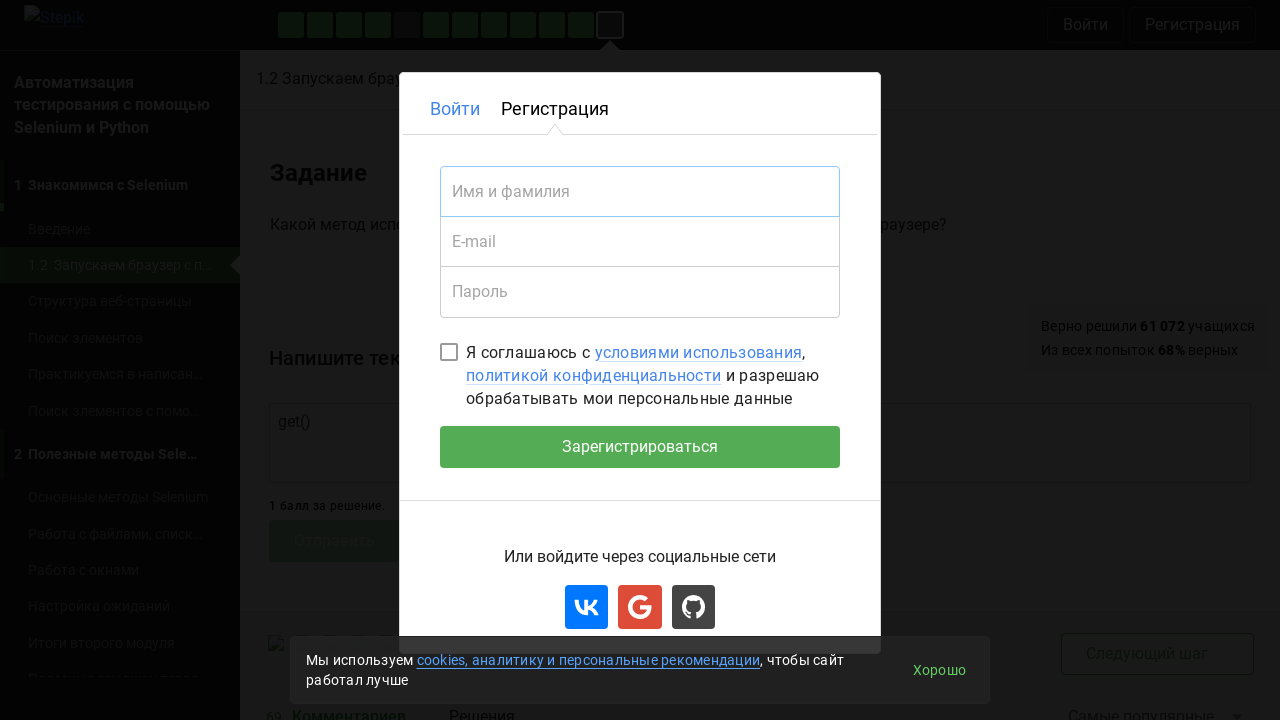